Tests form input functionality on Rahul Shetty Academy's automation practice page by filling in a name field.

Starting URL: https://www.rahulshettyacademy.com/AutomationPractice/

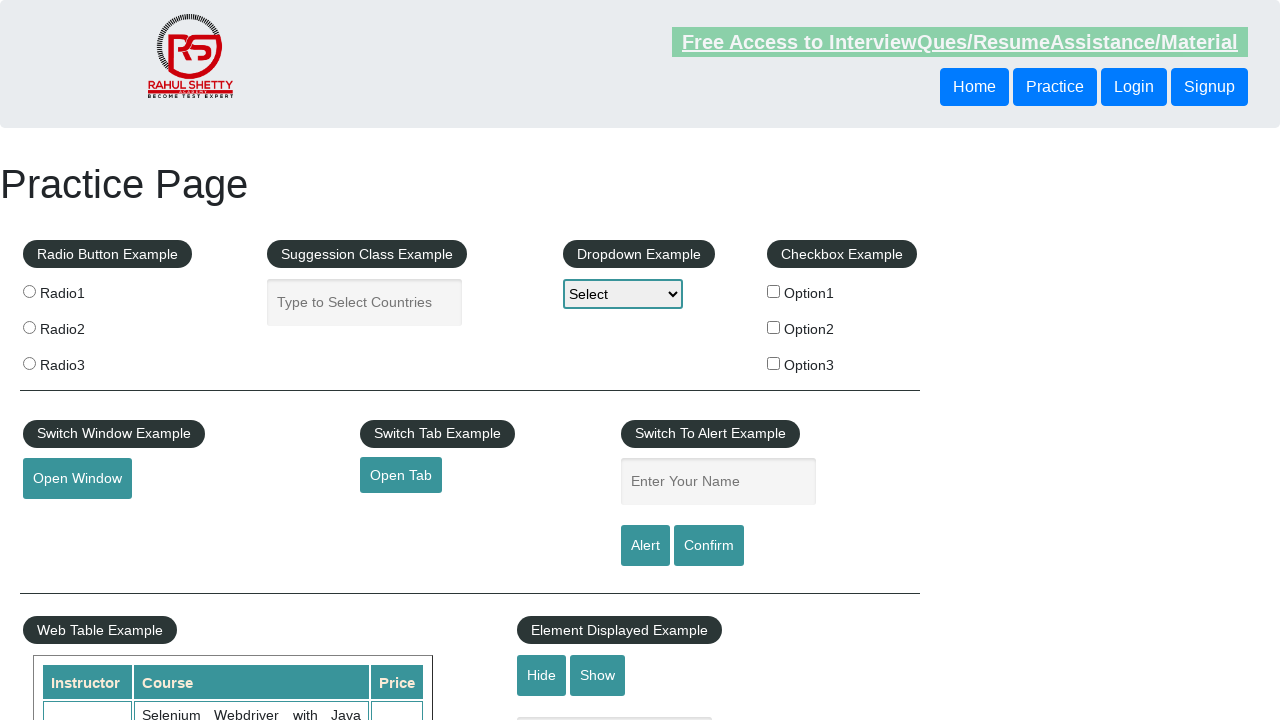

Filled name field with 'Rishikesh verma' on #name
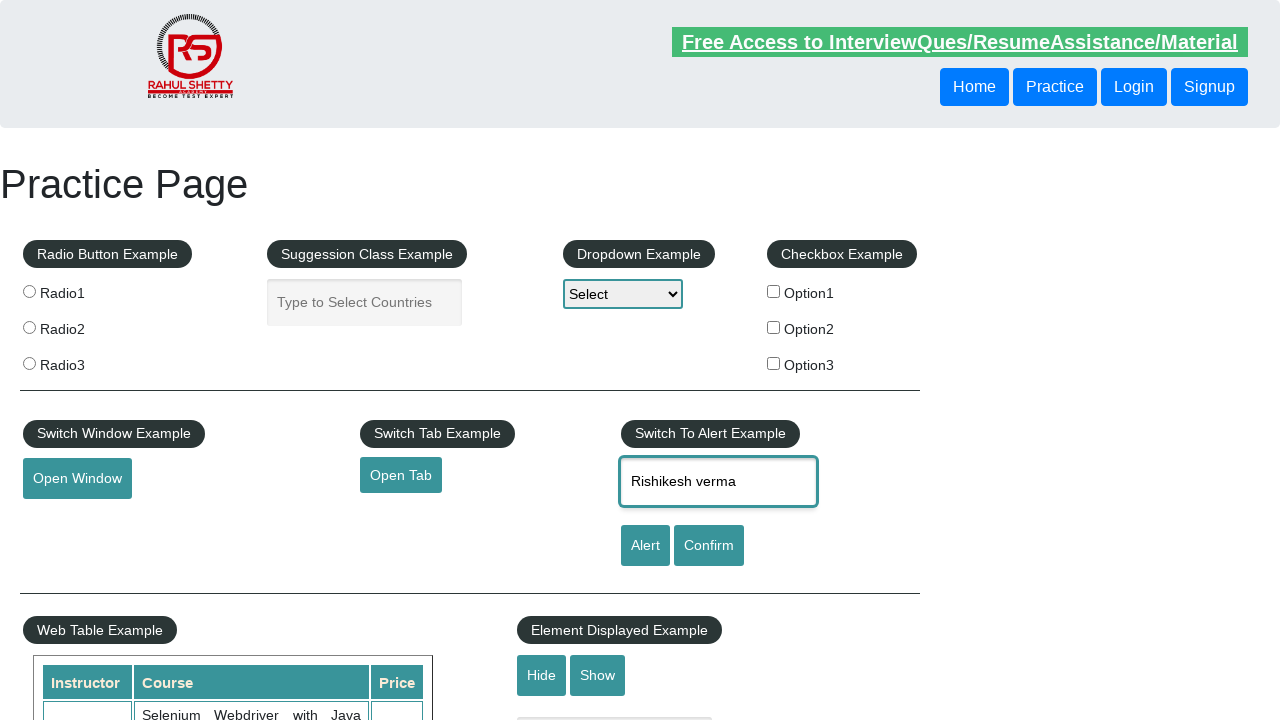

Waited 2 seconds to observe the result
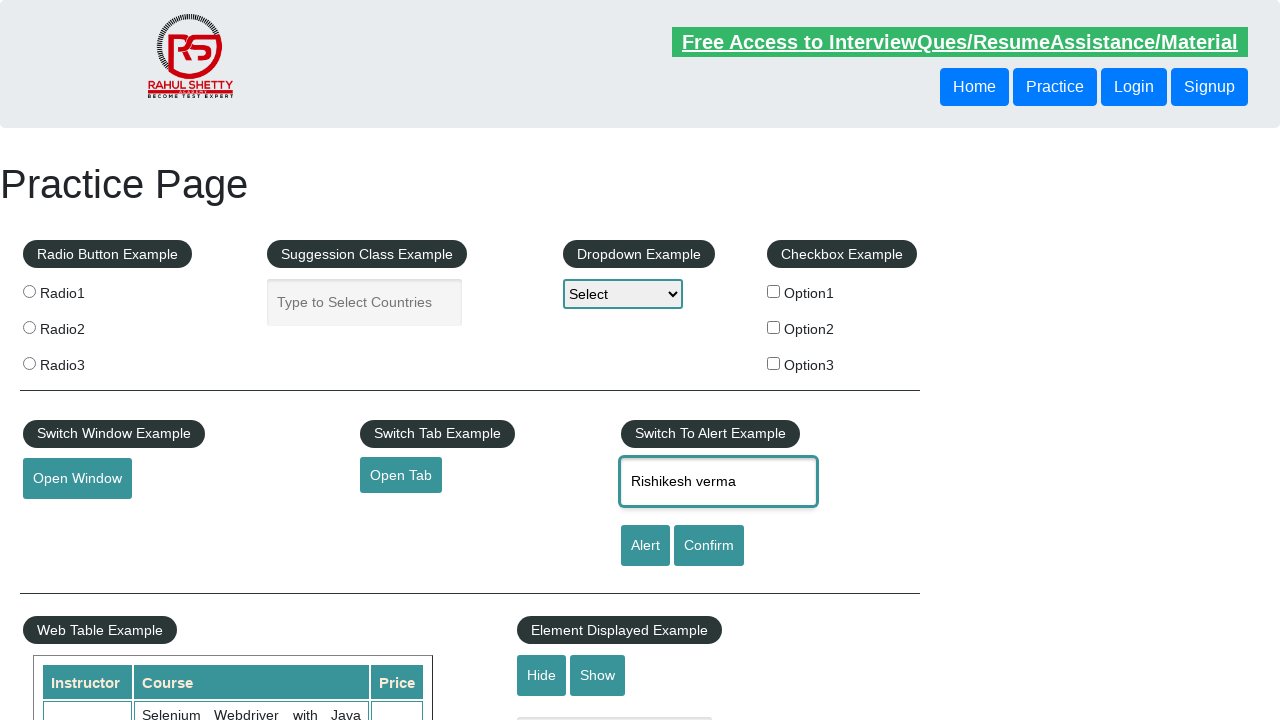

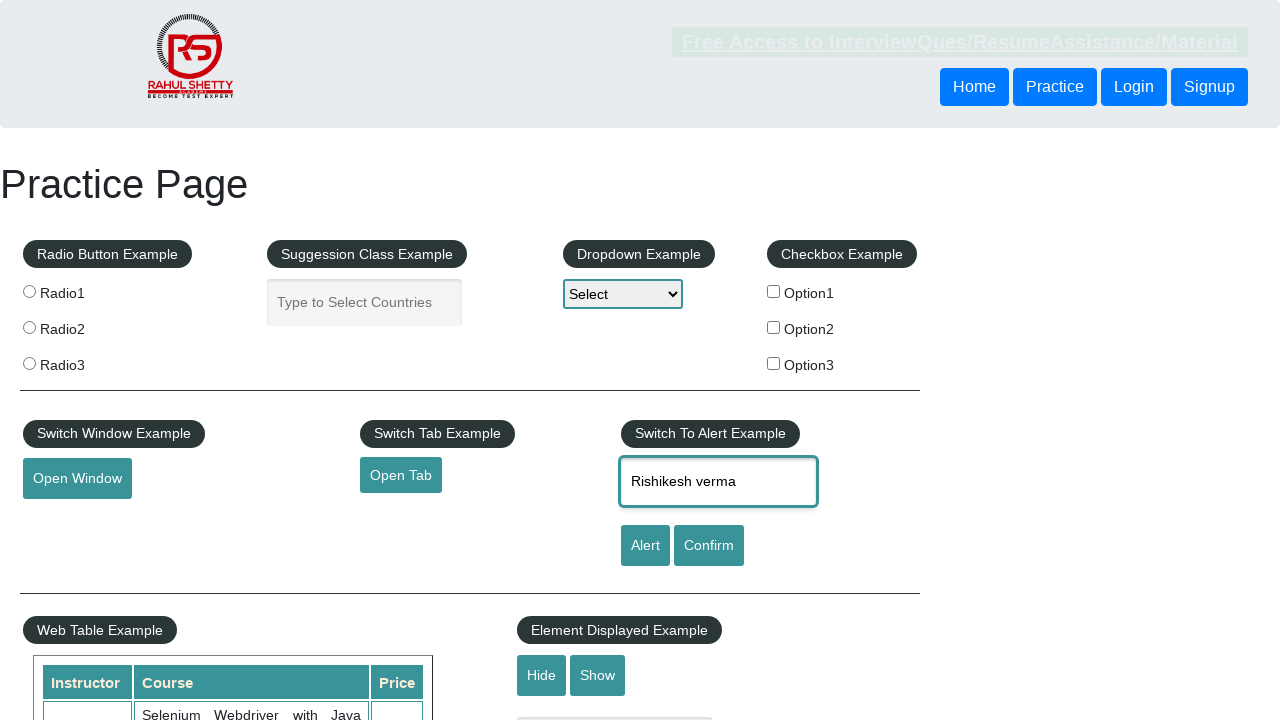